Tests the autocomplete functionality by typing a partial query, navigating through suggestions using keyboard arrow keys, and selecting an option

Starting URL: https://rahulshettyacademy.com/AutomationPractice/#

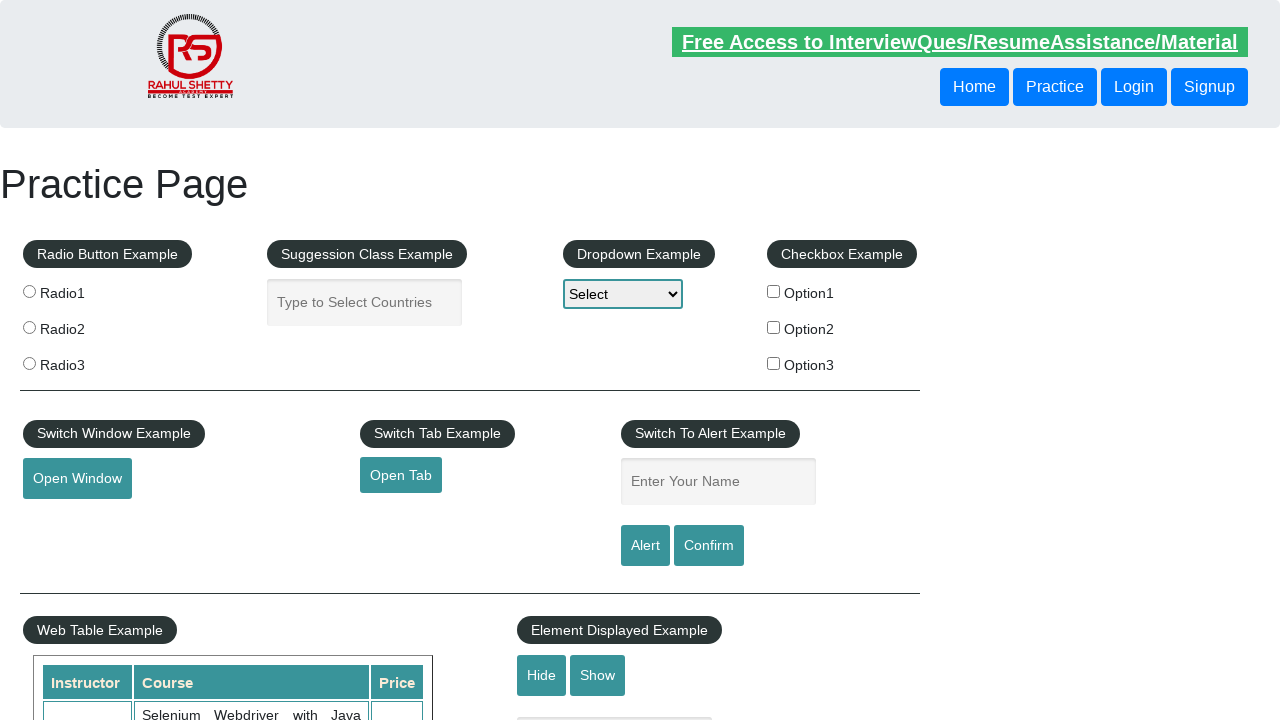

Clicked on the autocomplete input field at (365, 302) on #autocomplete
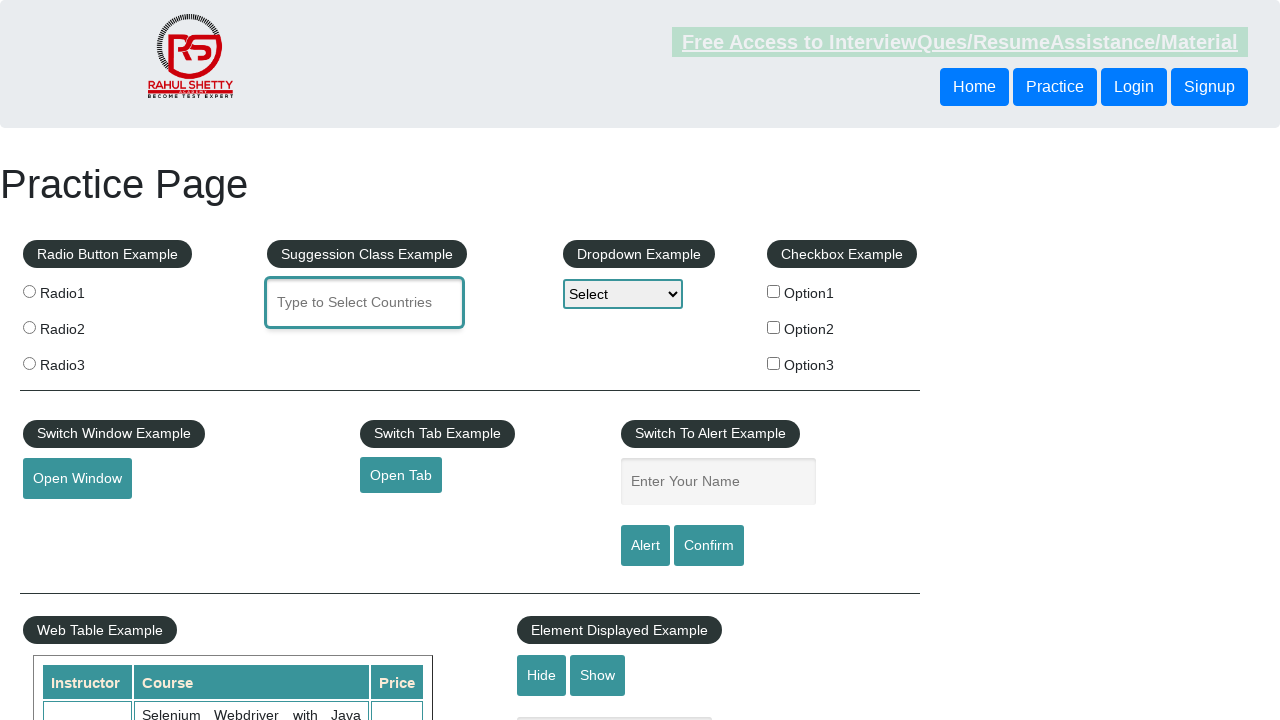

Typed 'uni' in autocomplete field to trigger suggestions on #autocomplete
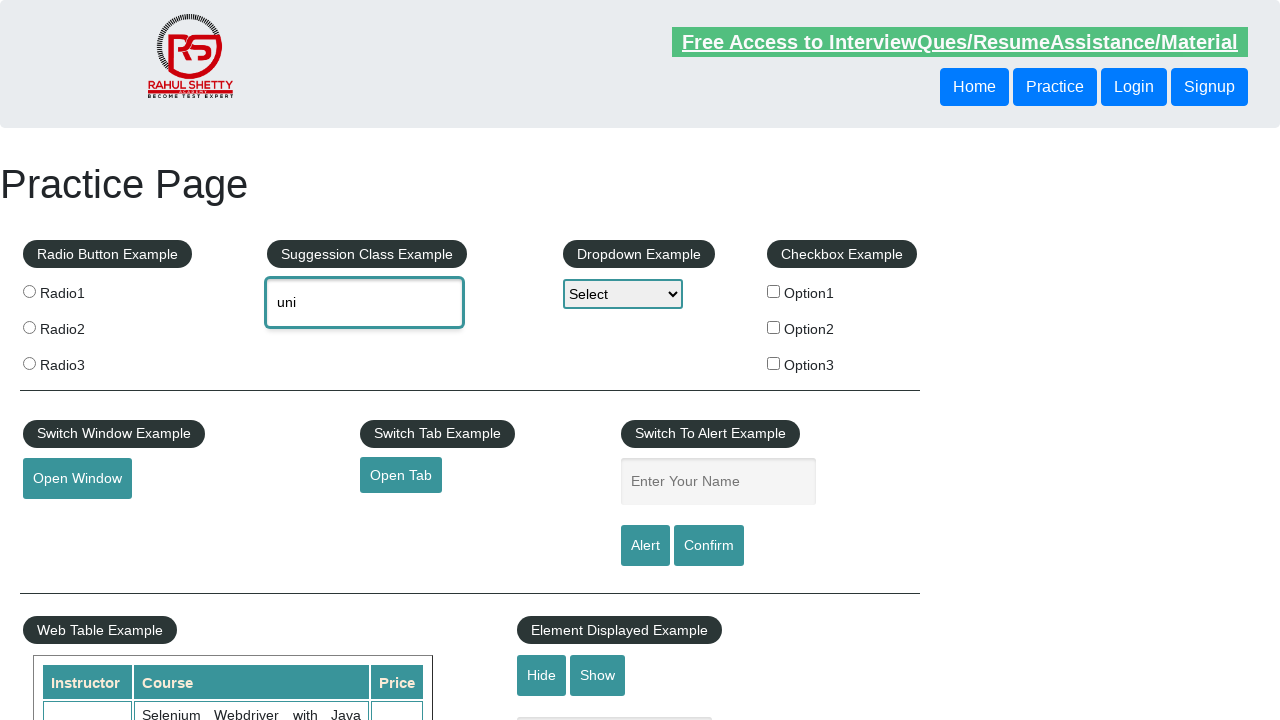

Pressed ArrowDown key (1st time) to navigate suggestions on #autocomplete
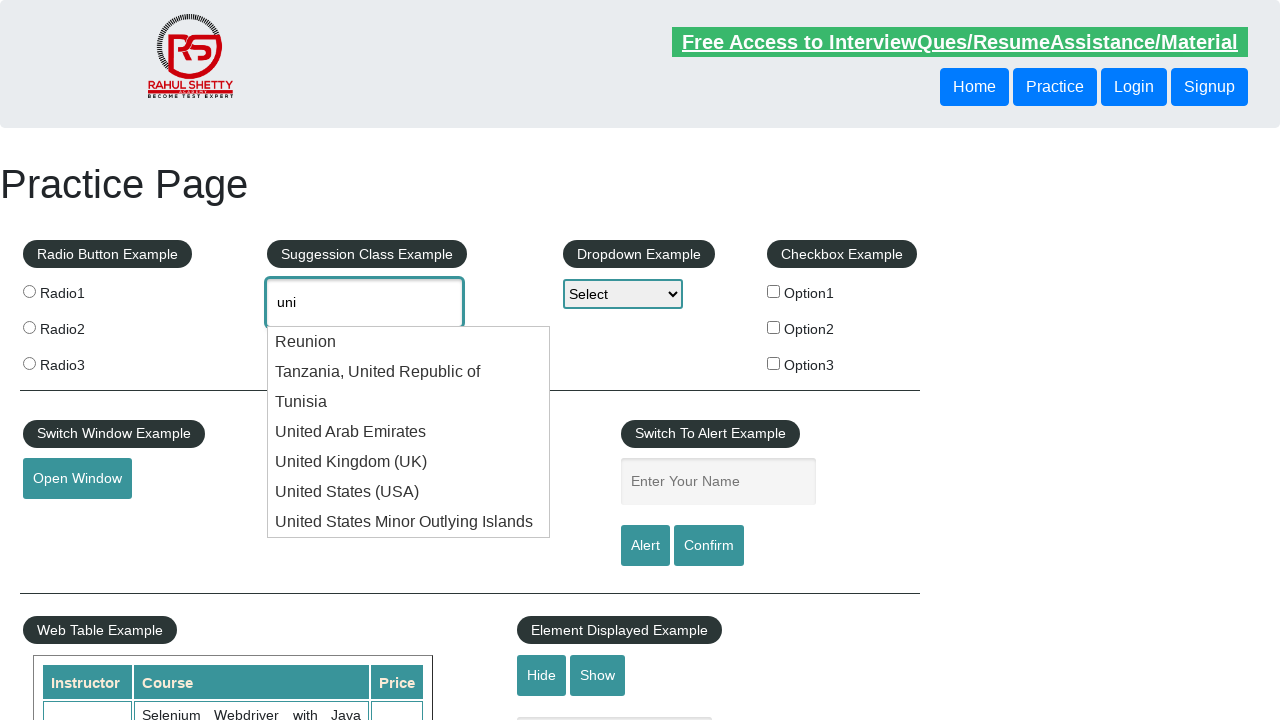

Pressed ArrowDown key (2nd time) to navigate suggestions on #autocomplete
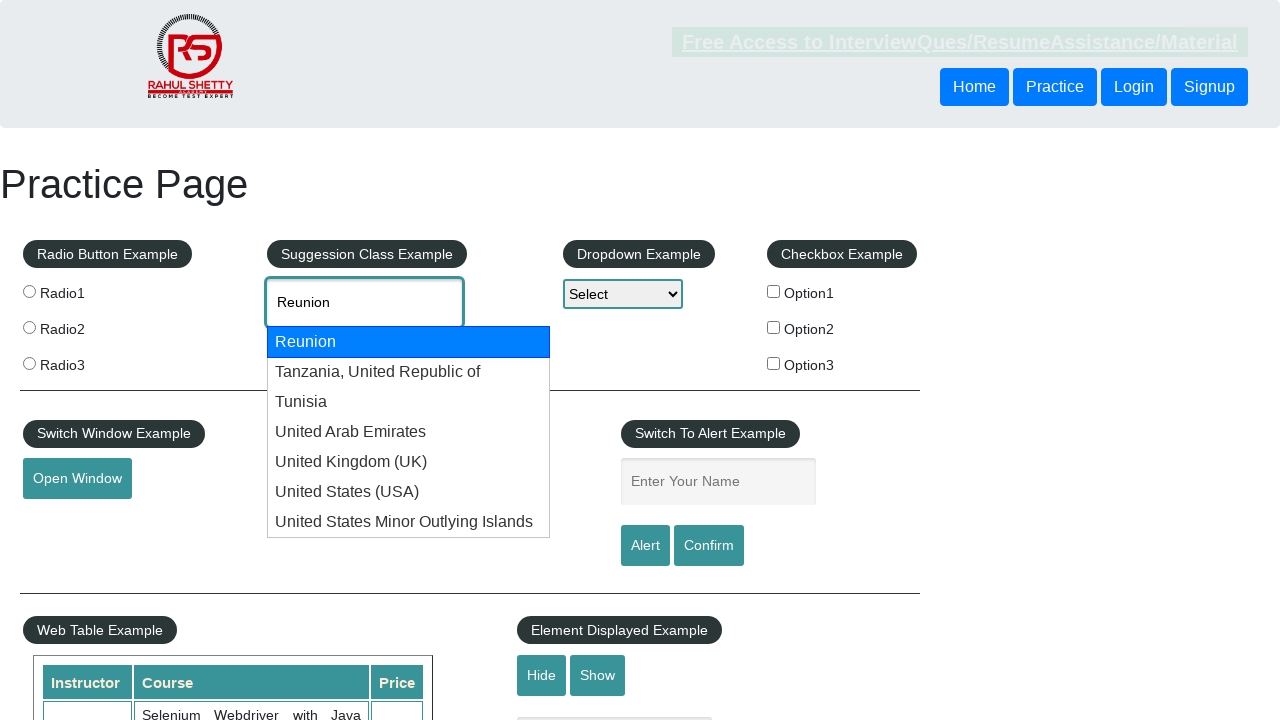

Pressed ArrowDown key (3rd time) to navigate suggestions on #autocomplete
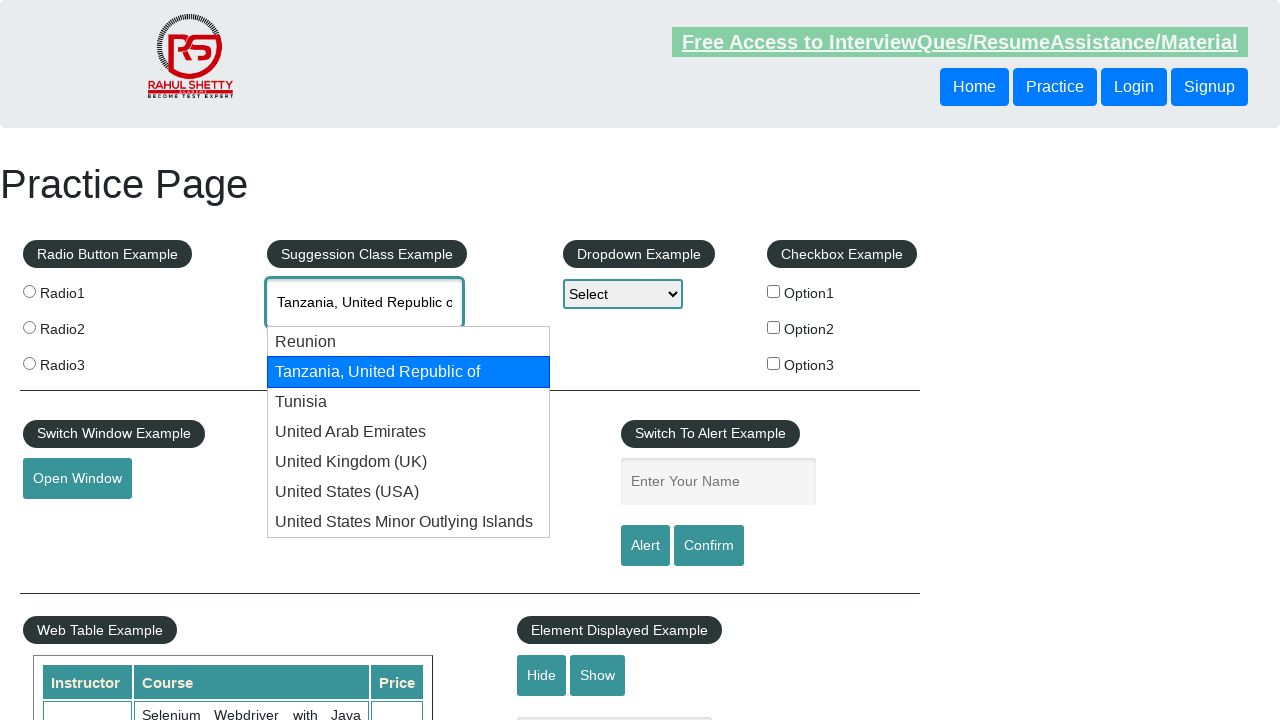

Pressed ArrowDown key (4th time) to navigate suggestions on #autocomplete
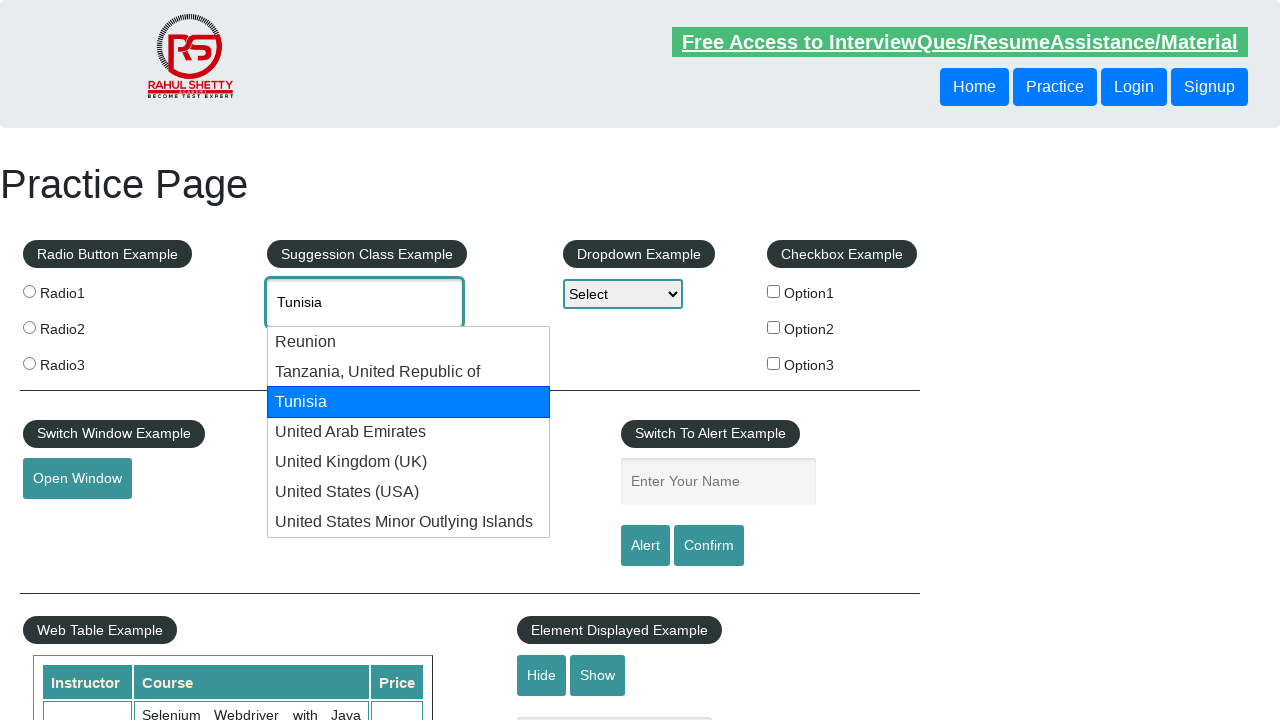

Pressed ArrowDown key (5th time) to navigate suggestions on #autocomplete
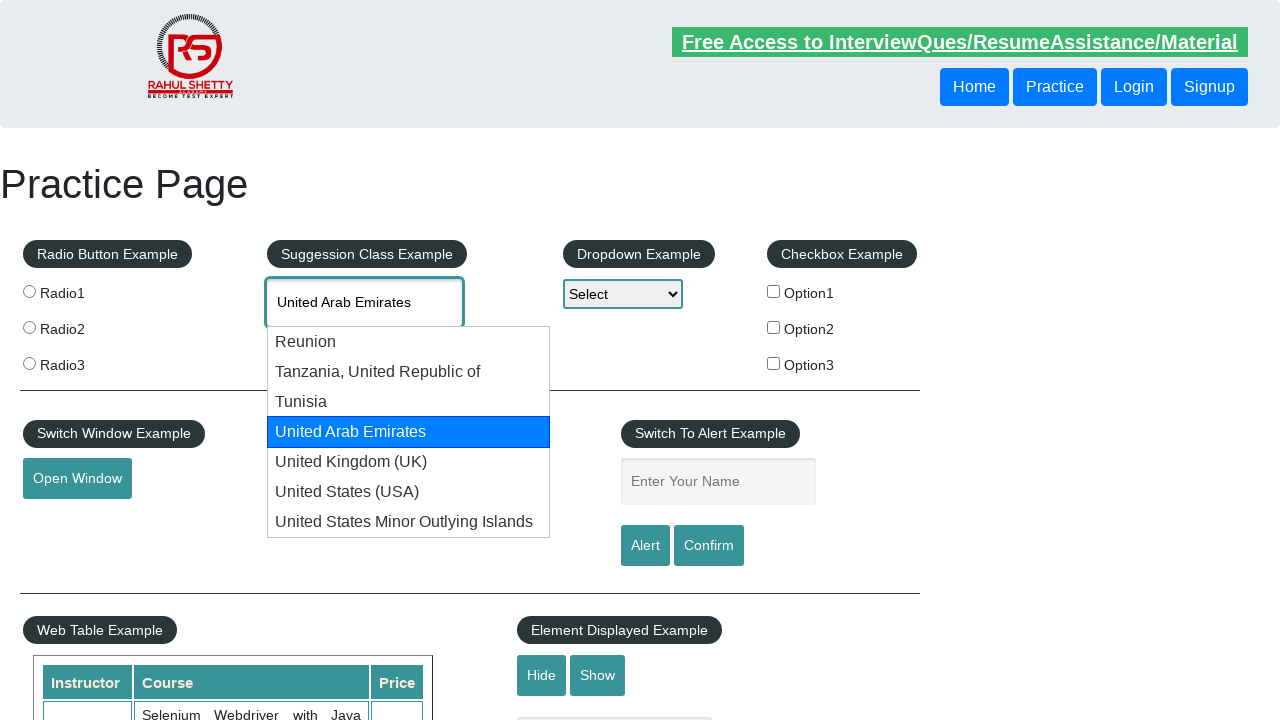

Pressed ArrowDown key (6th time) to navigate suggestions on #autocomplete
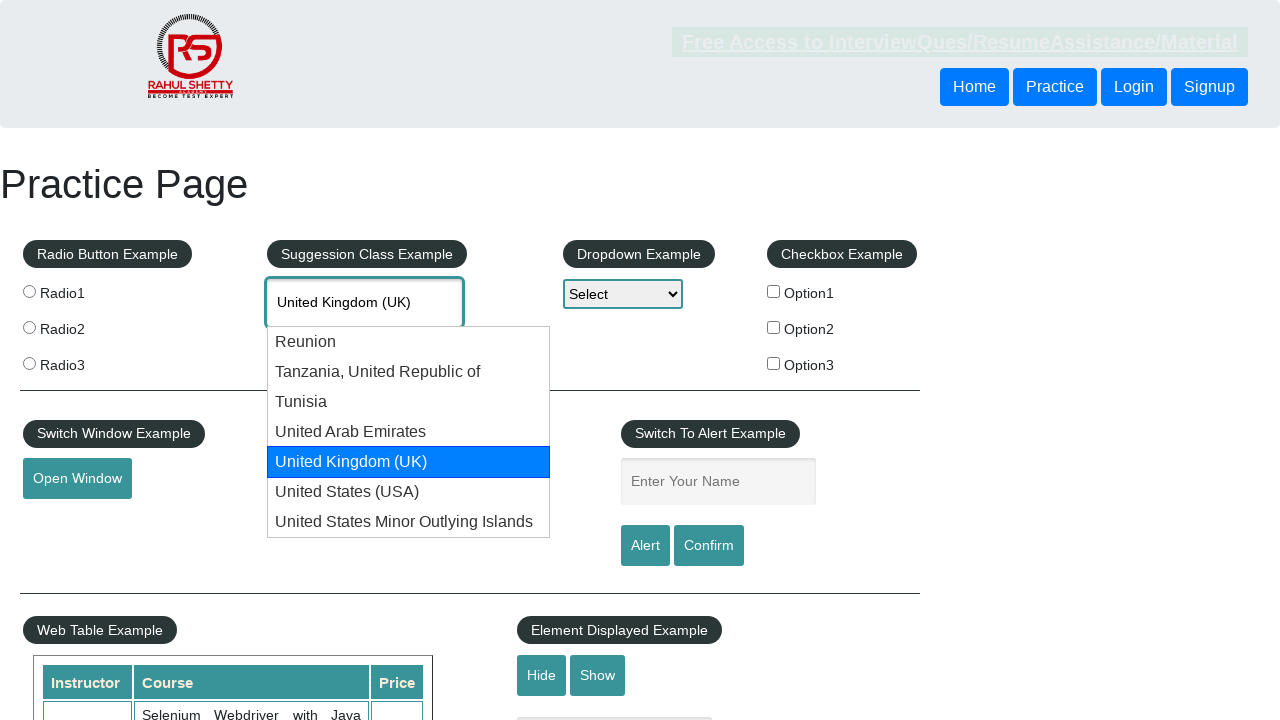

Pressed Enter key to select the highlighted autocomplete suggestion on #autocomplete
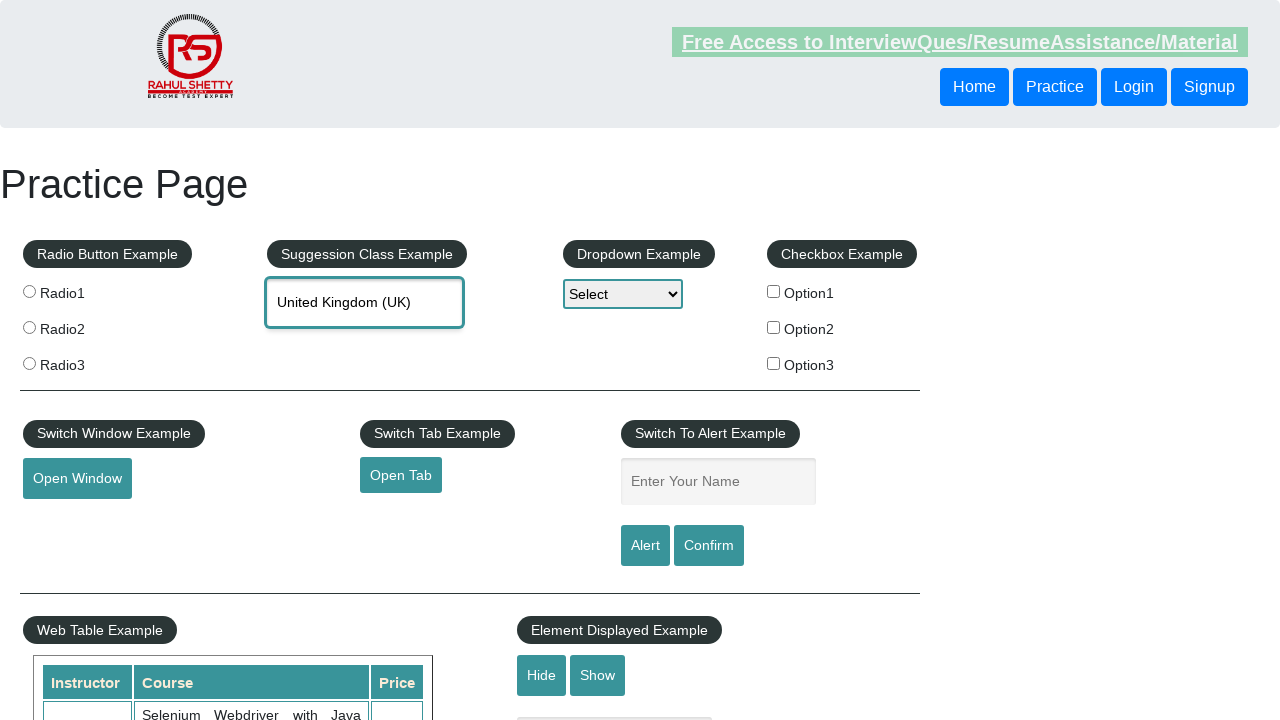

Retrieved selected autocomplete value: 'None'
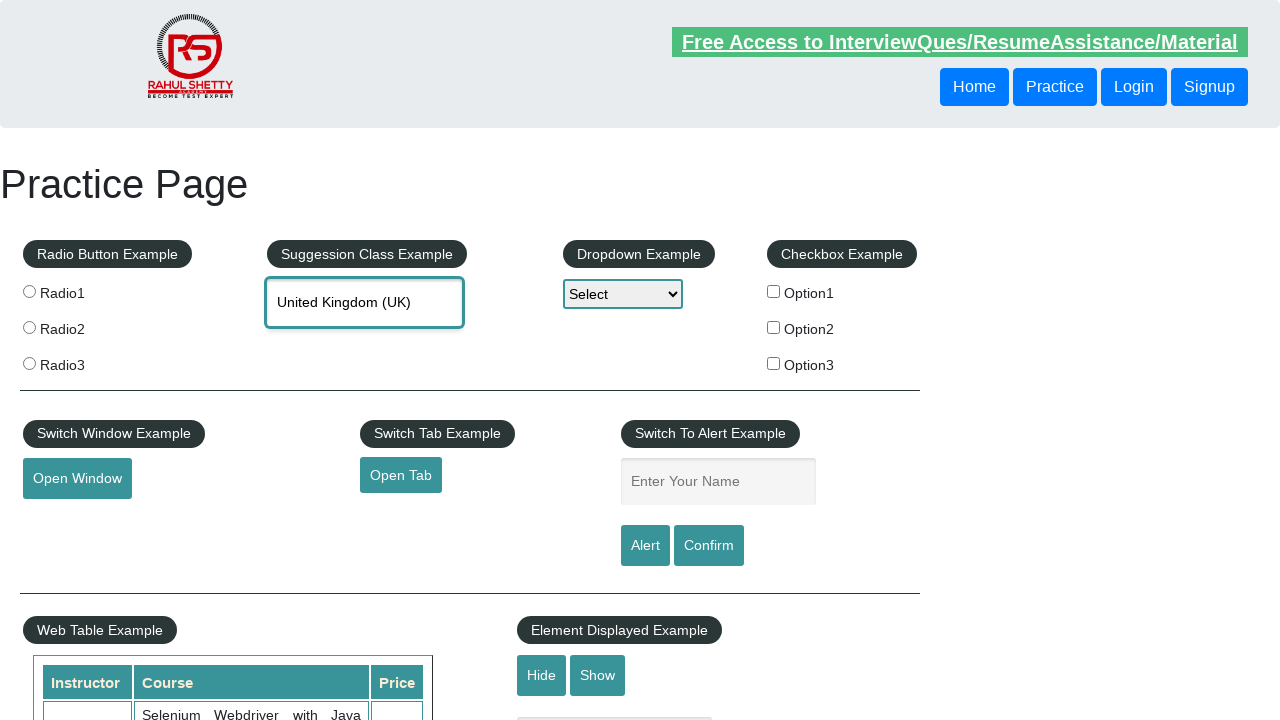

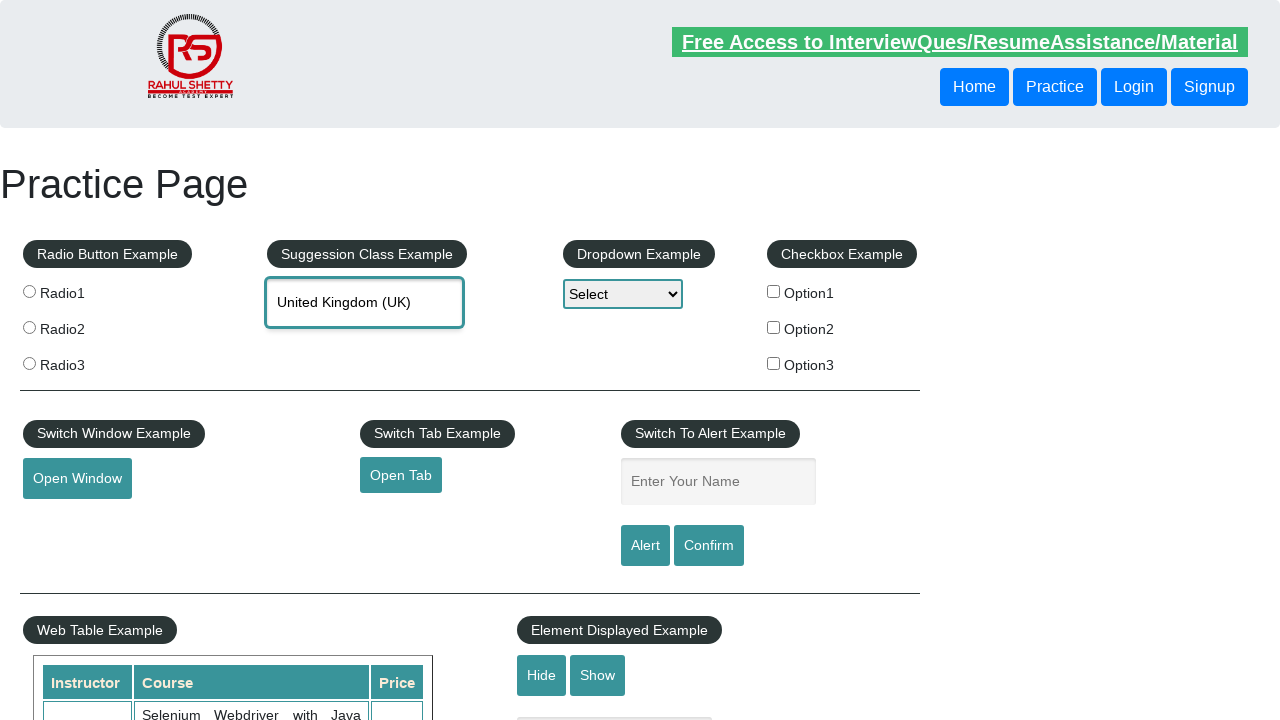